Tests that Clear completed button is hidden when there are no completed items

Starting URL: https://demo.playwright.dev/todomvc

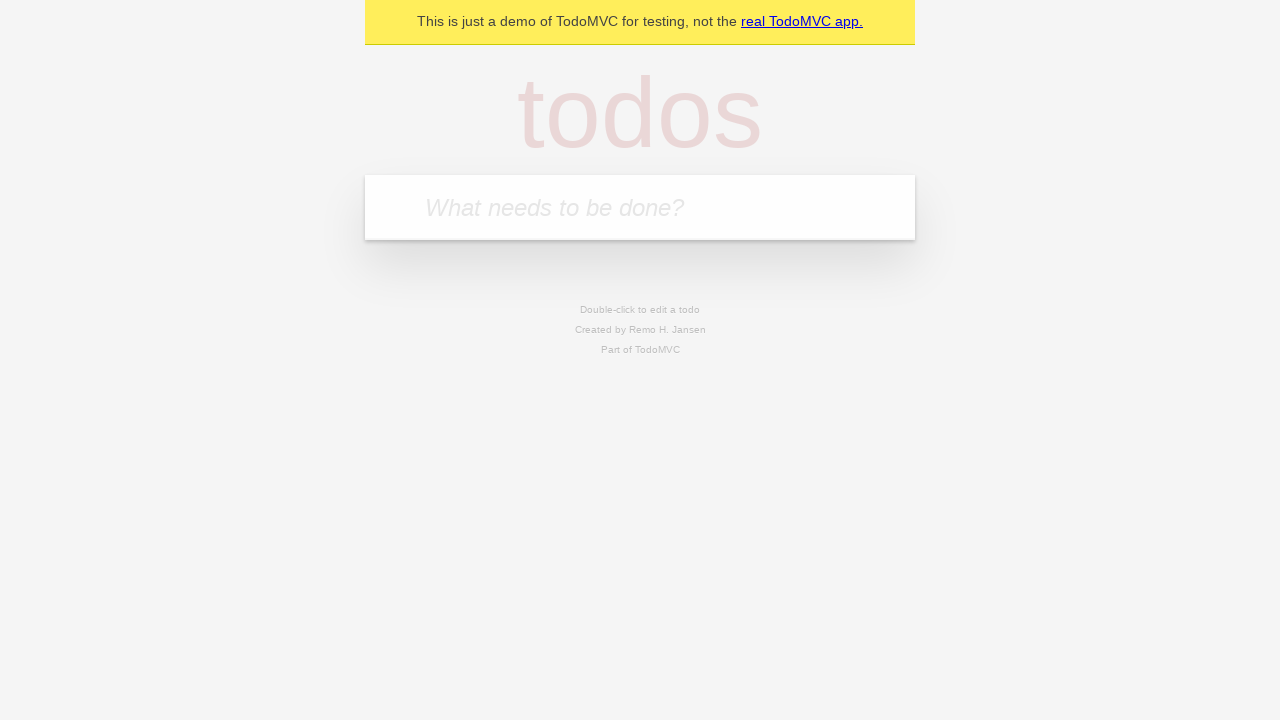

Filled todo input with 'buy some cheese' on internal:attr=[placeholder="What needs to be done?"i]
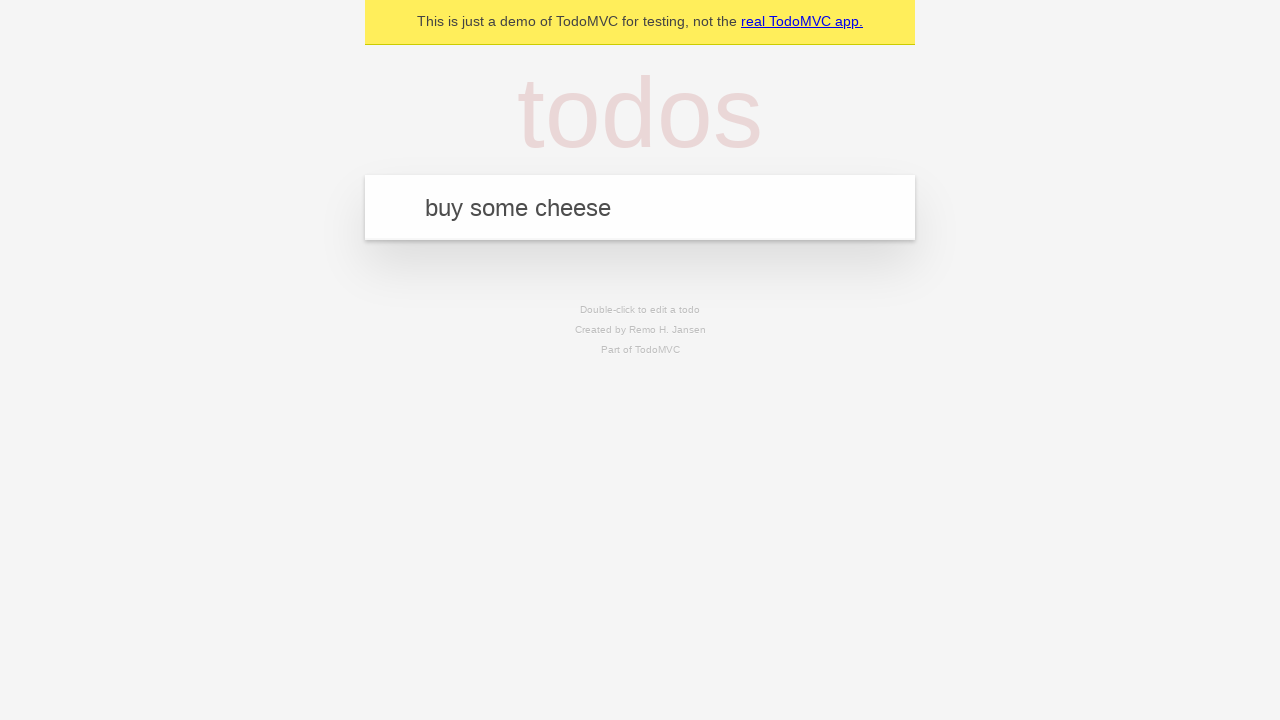

Pressed Enter to add todo 'buy some cheese' on internal:attr=[placeholder="What needs to be done?"i]
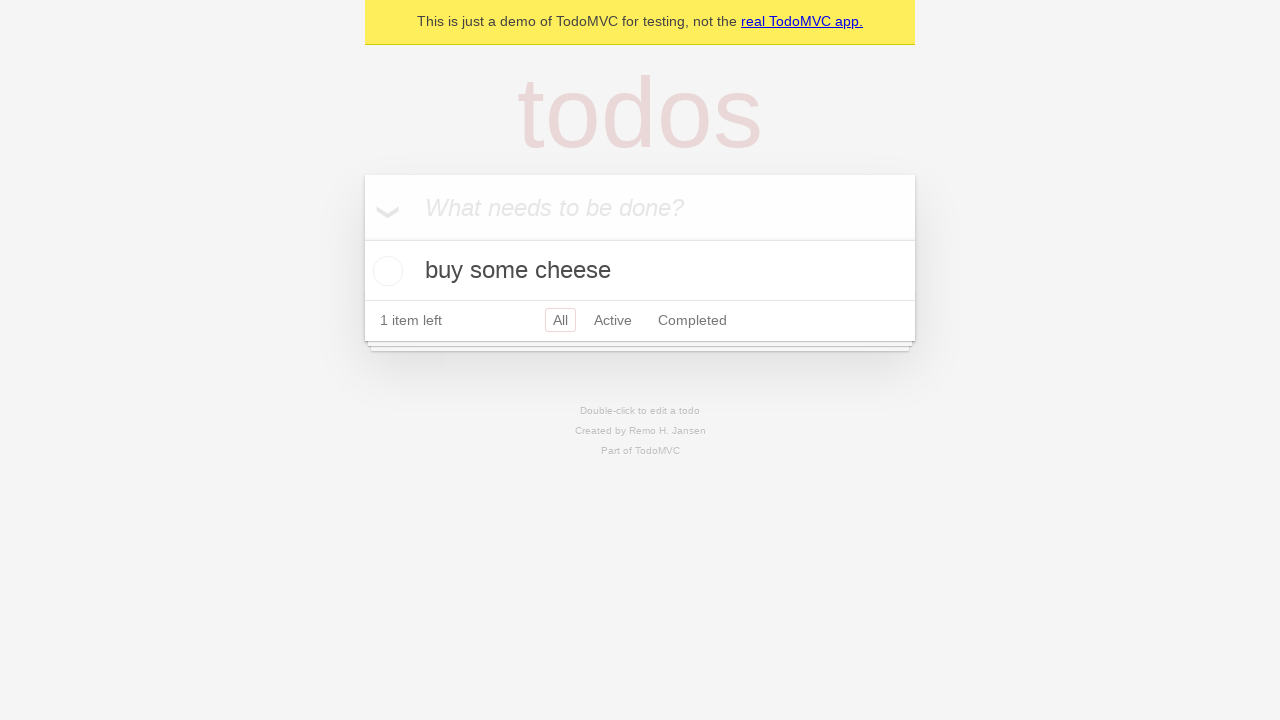

Filled todo input with 'feed the cat' on internal:attr=[placeholder="What needs to be done?"i]
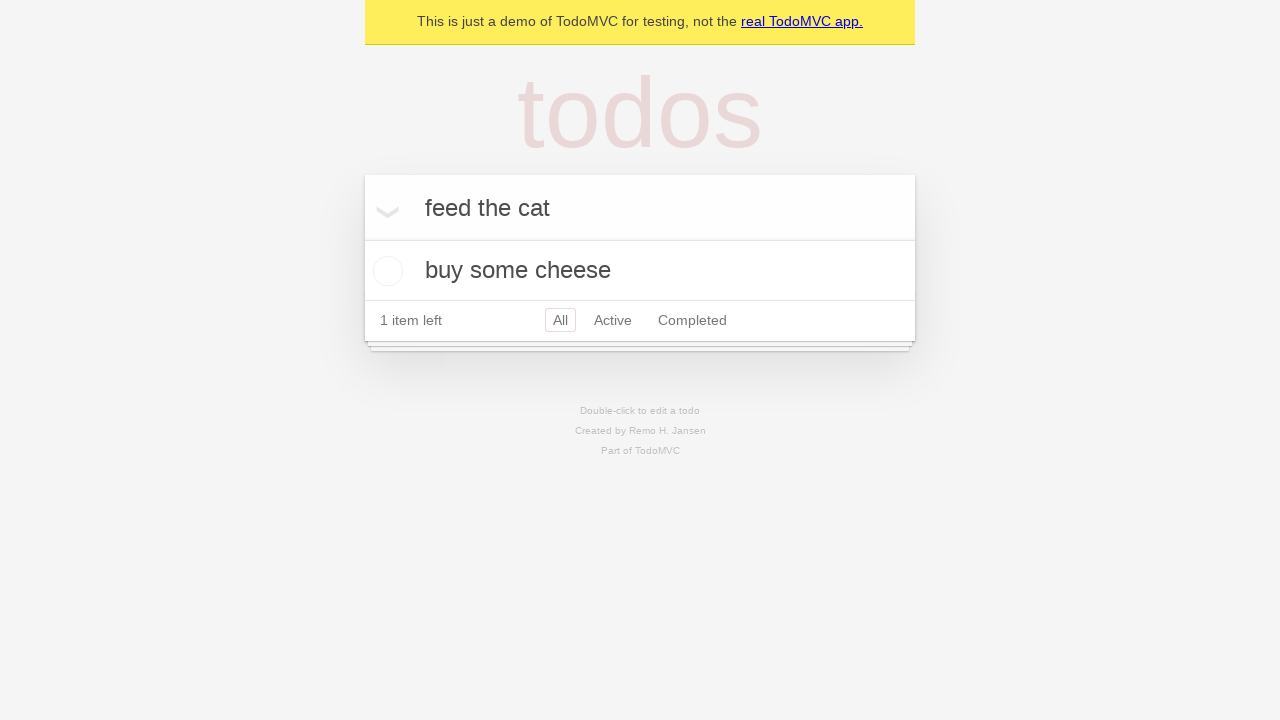

Pressed Enter to add todo 'feed the cat' on internal:attr=[placeholder="What needs to be done?"i]
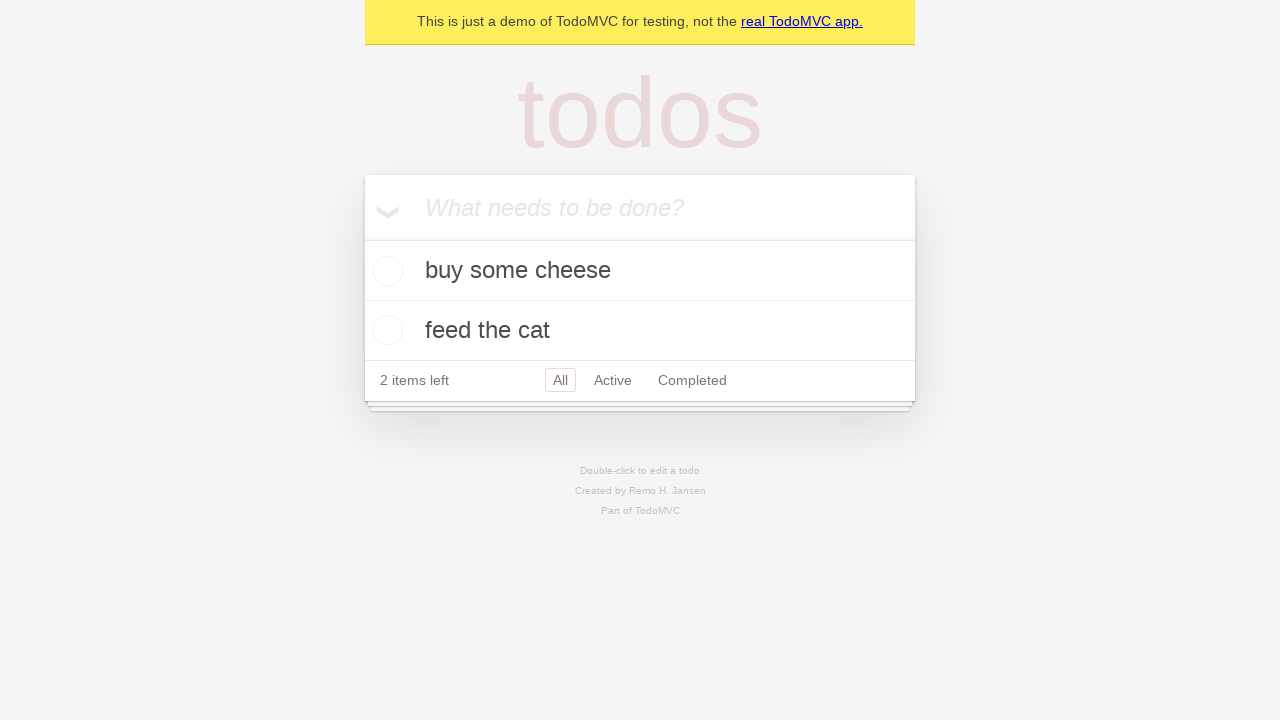

Filled todo input with 'book a doctors appointment' on internal:attr=[placeholder="What needs to be done?"i]
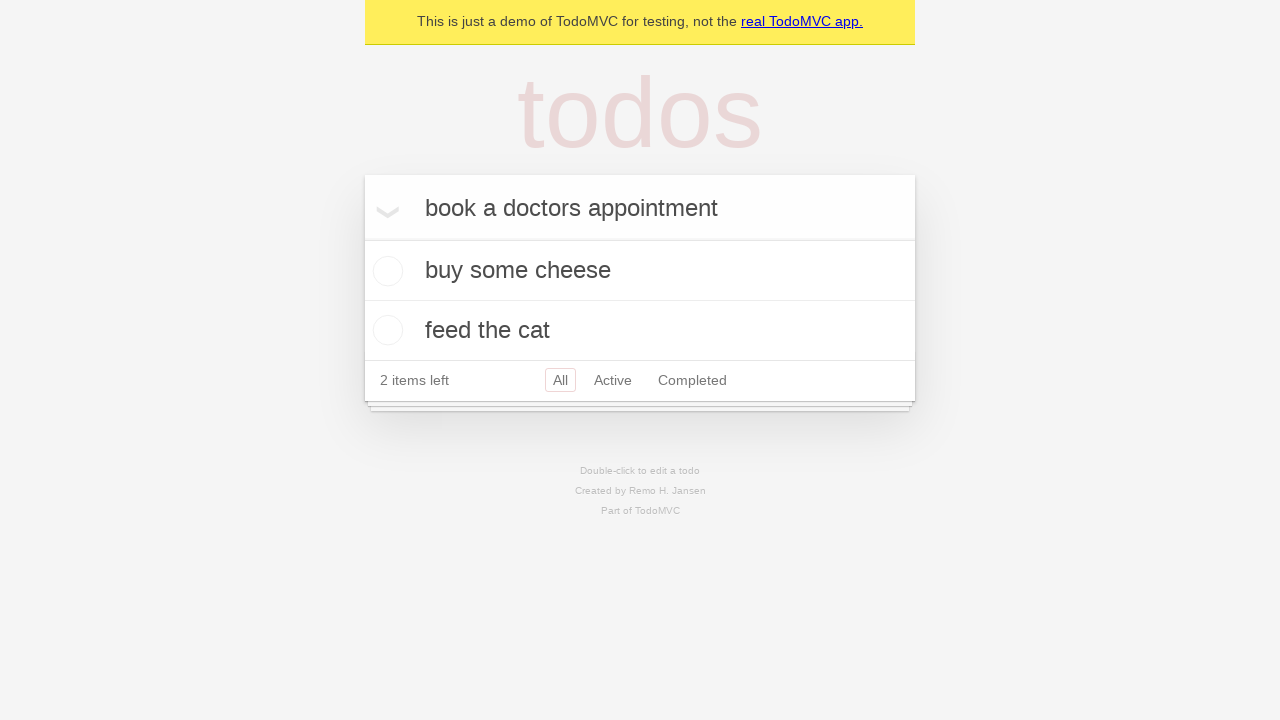

Pressed Enter to add todo 'book a doctors appointment' on internal:attr=[placeholder="What needs to be done?"i]
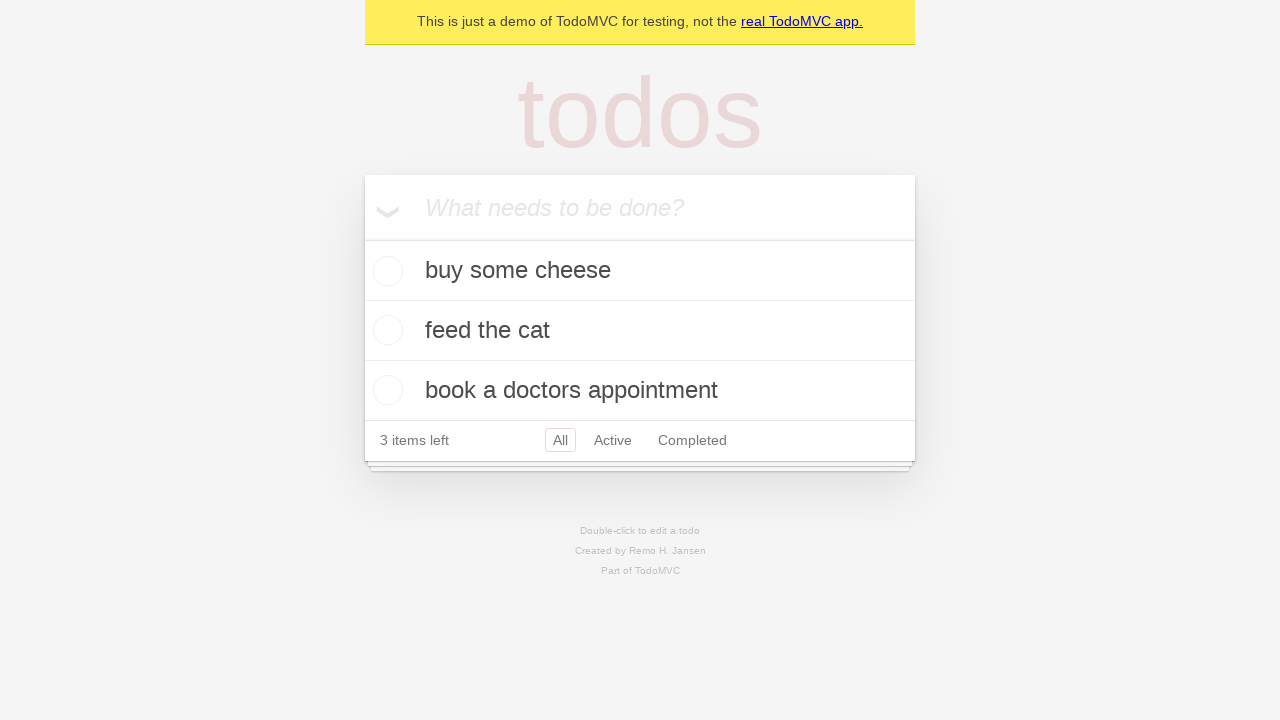

Checked the first todo item at (385, 271) on .todo-list li .toggle >> nth=0
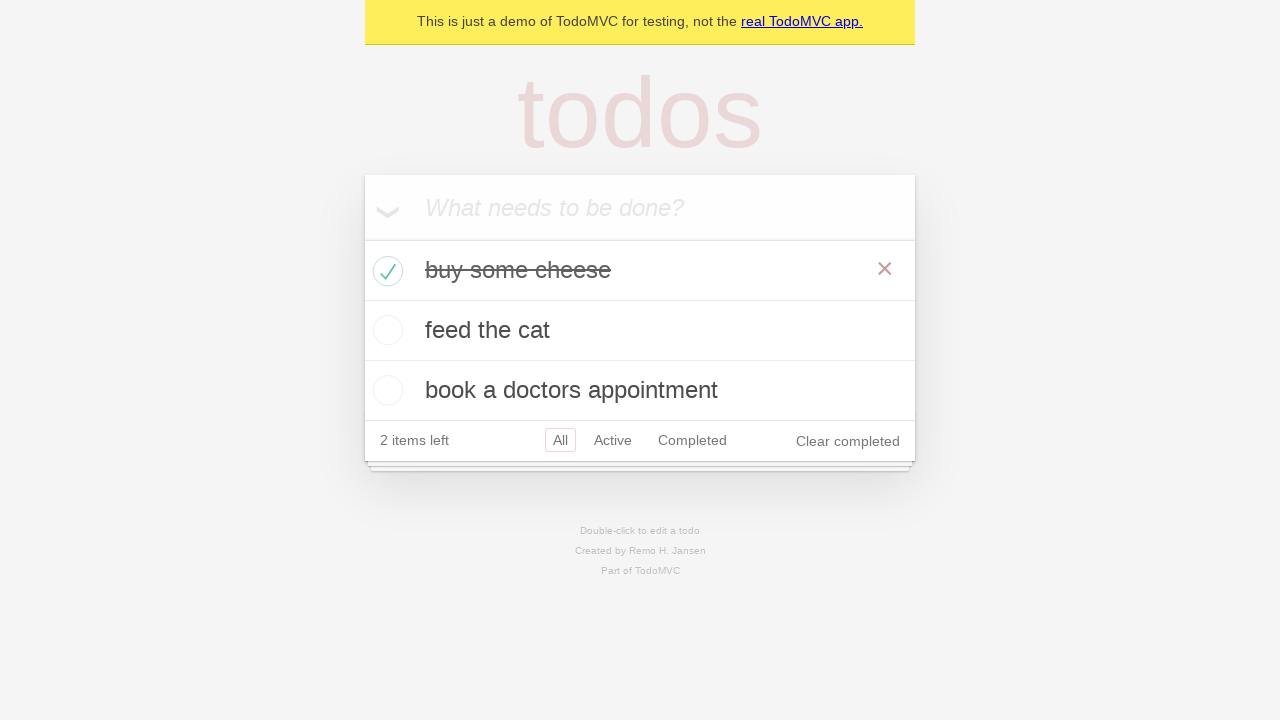

Clicked the Clear completed button at (848, 441) on internal:role=button[name="Clear completed"i]
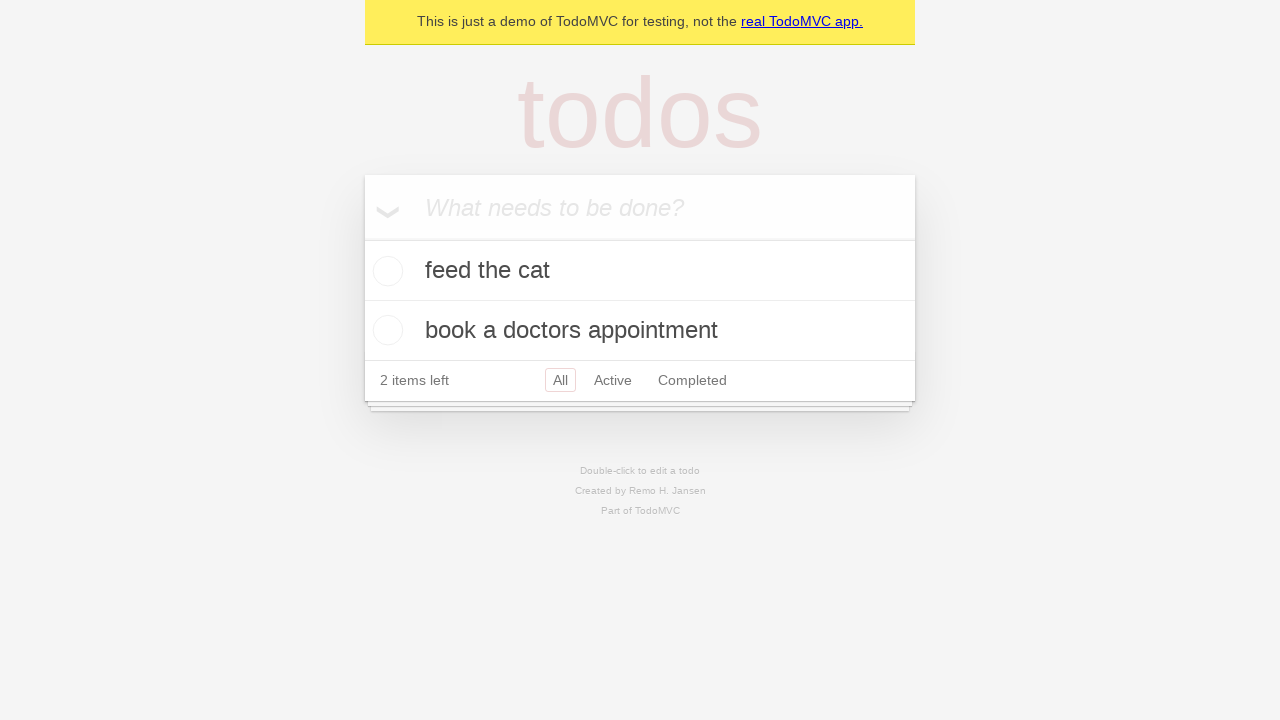

Clear completed button is now hidden when there are no completed items
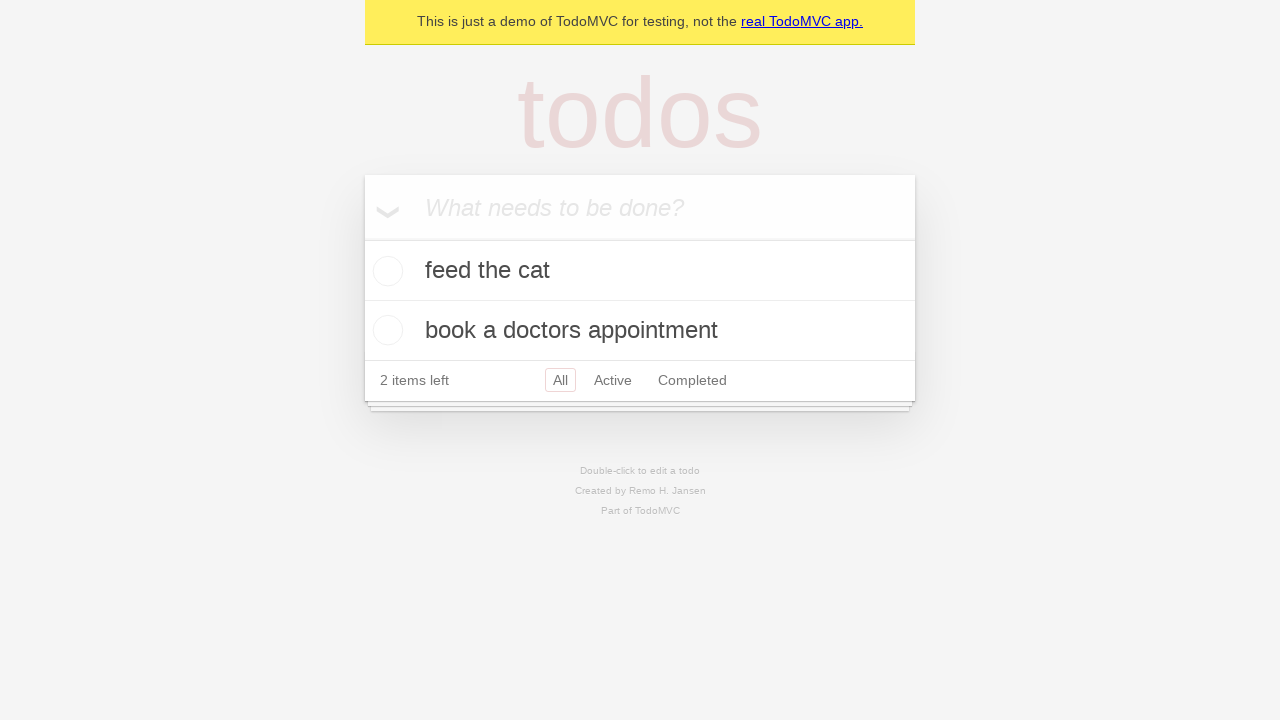

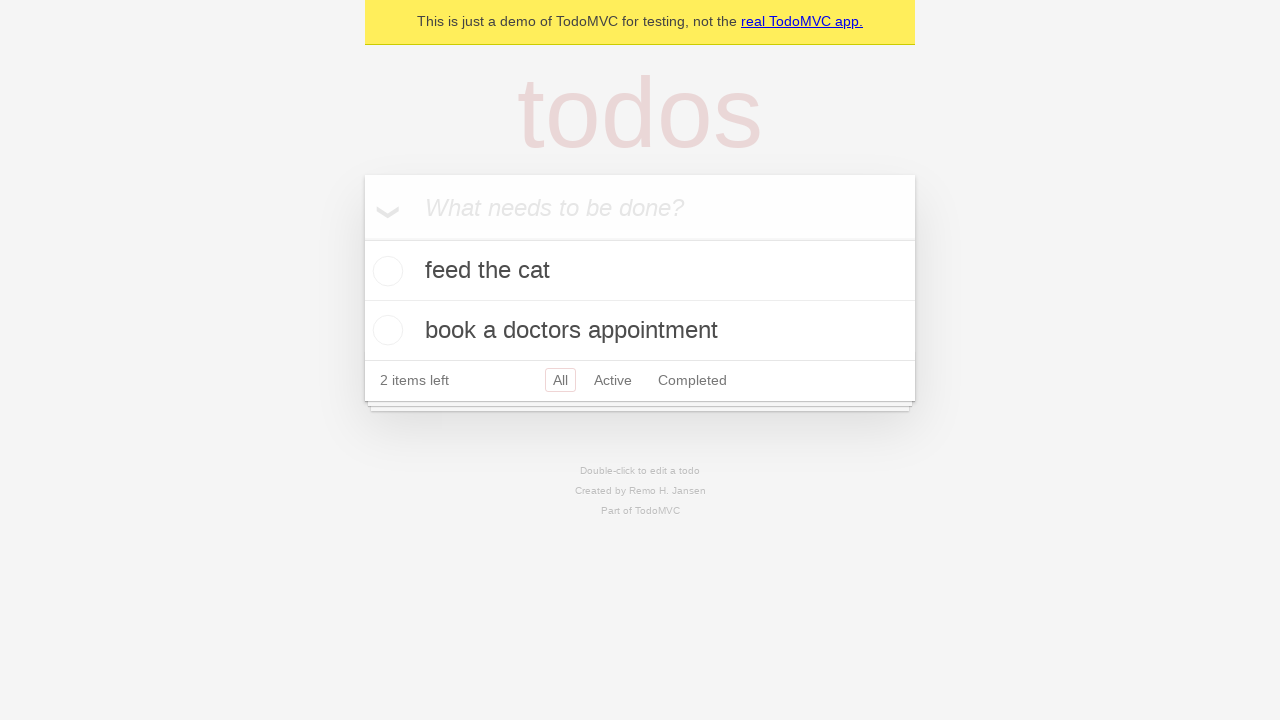